Tests datepicker functionality by opening the date picker widget and selecting a specific date (November 28, 2018) using year and month dropdowns, then clicking on the day.

Starting URL: https://testautomationpractice.blogspot.com/

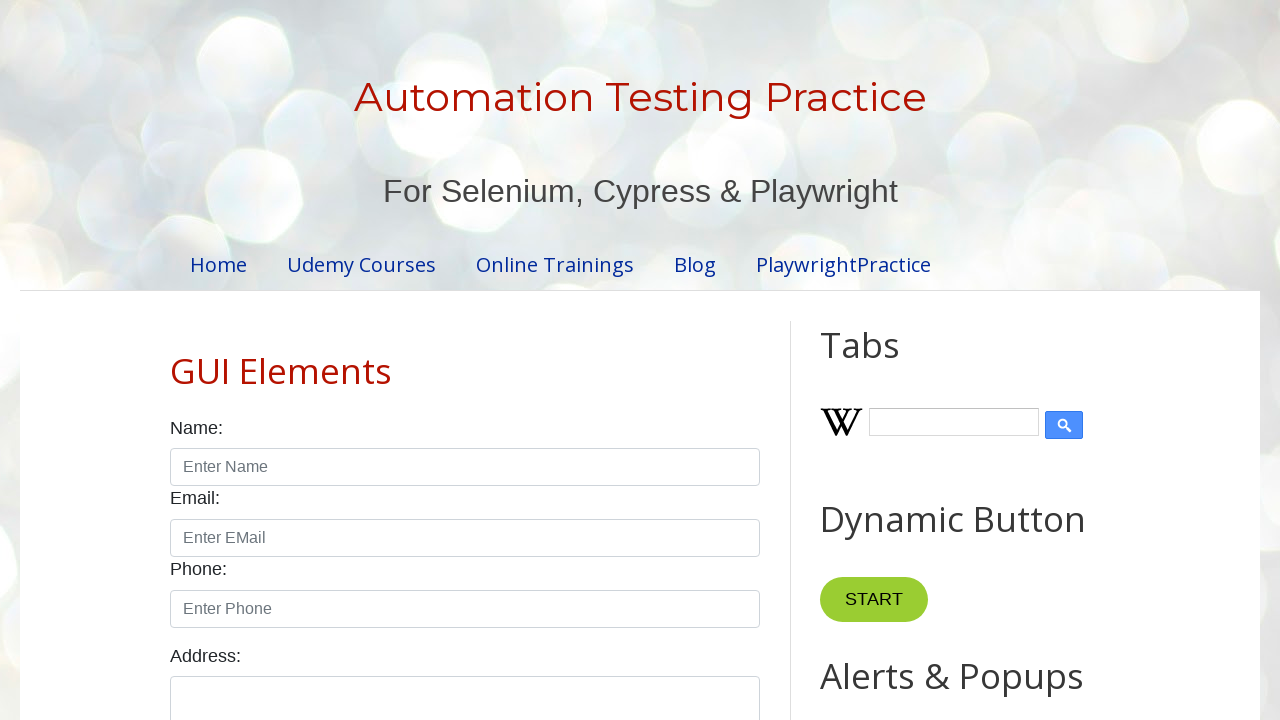

Clicked date input field to open datepicker at (520, 360) on input[name='SelectedDate']
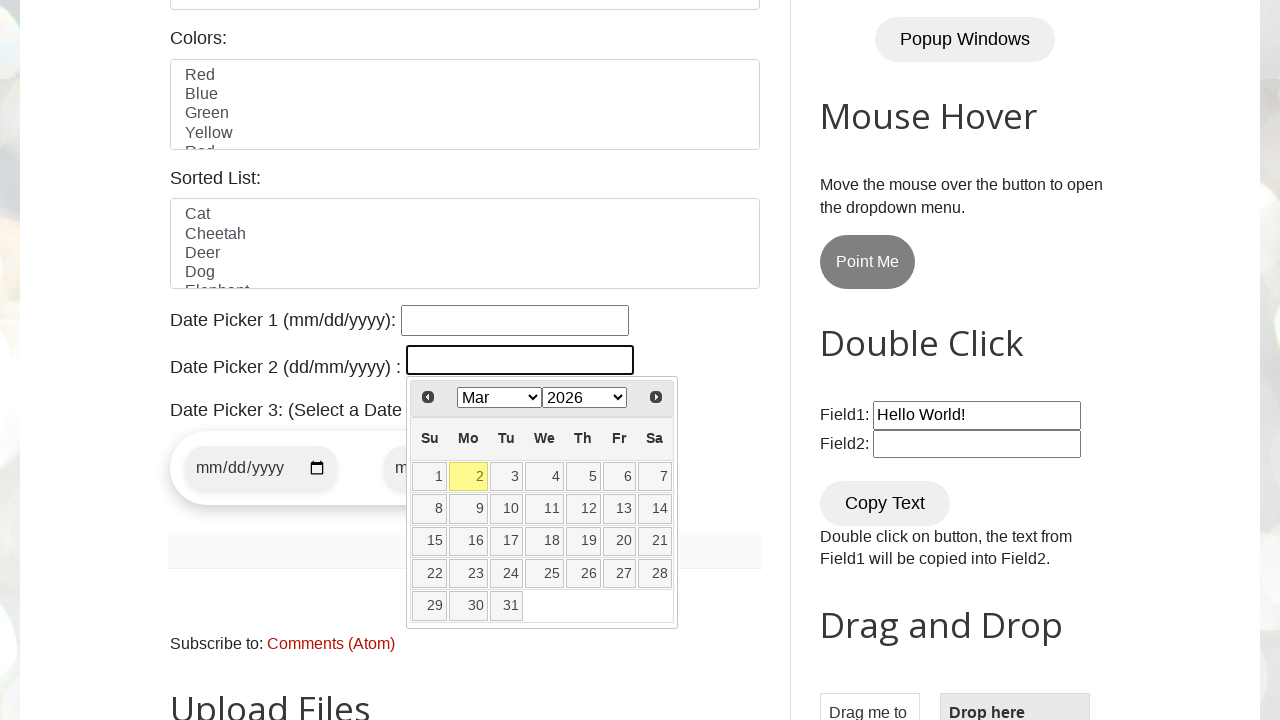

Datepicker widget loaded and year dropdown became visible
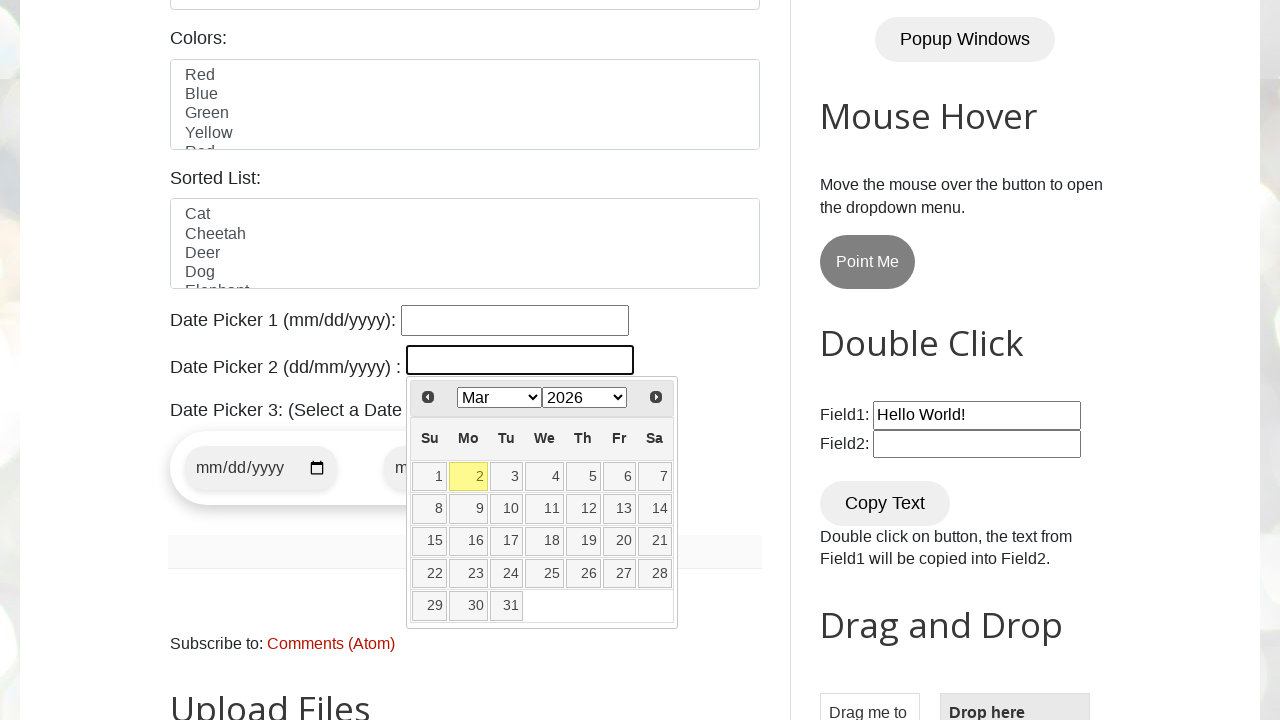

Selected year 2018 from year dropdown on select.ui-datepicker-year
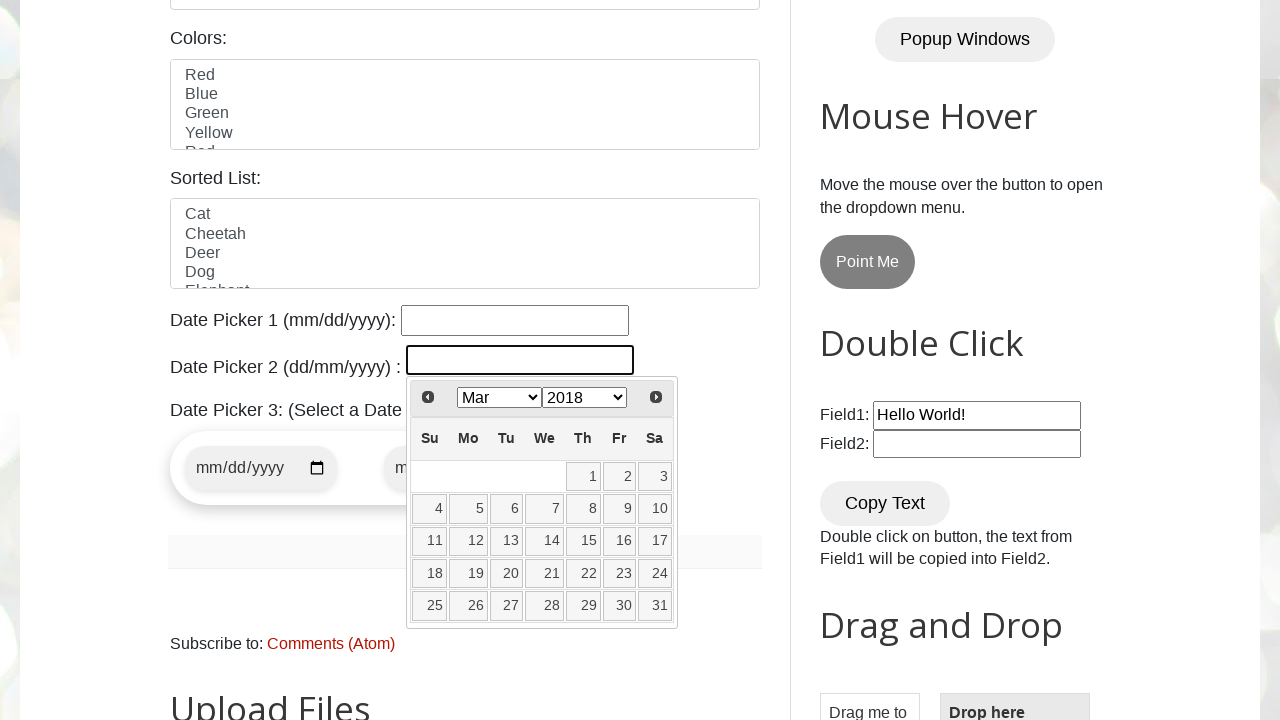

Selected November from month dropdown on select.ui-datepicker-month
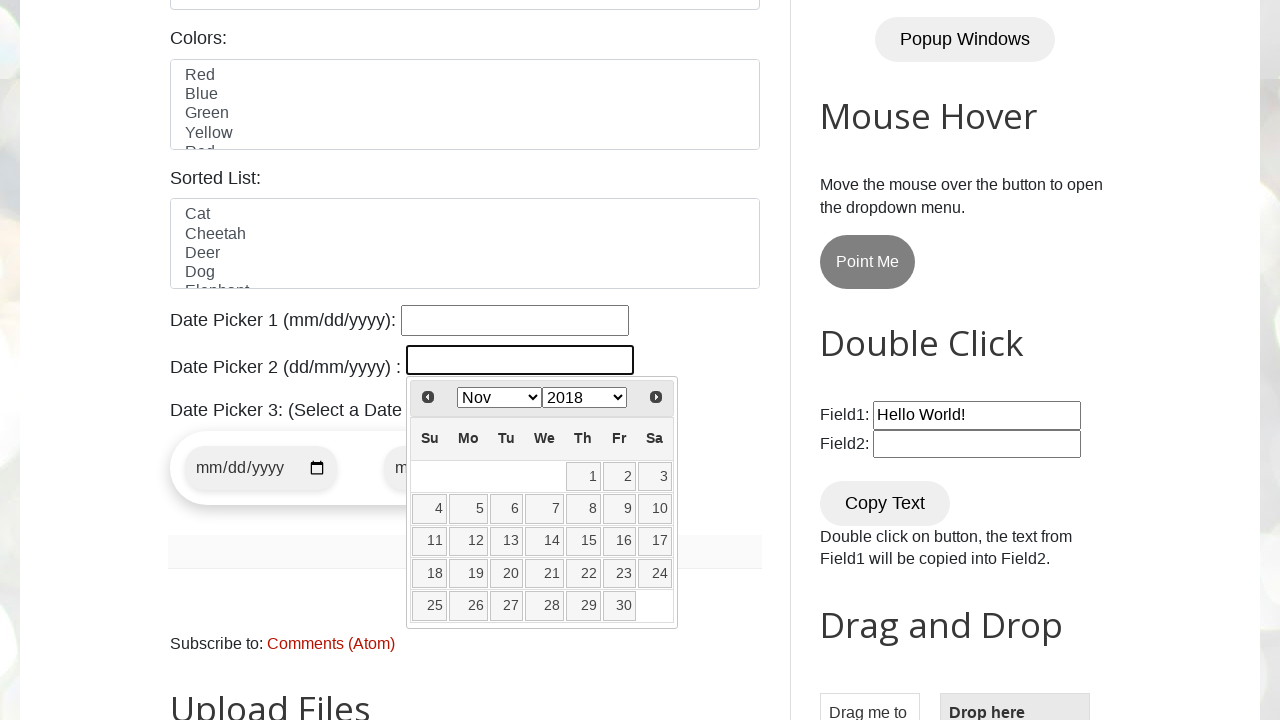

Clicked on day 28 to complete date selection (November 28, 2018) at (545, 606) on xpath=//td[@data-handler='selectDay']/a[text()='28']
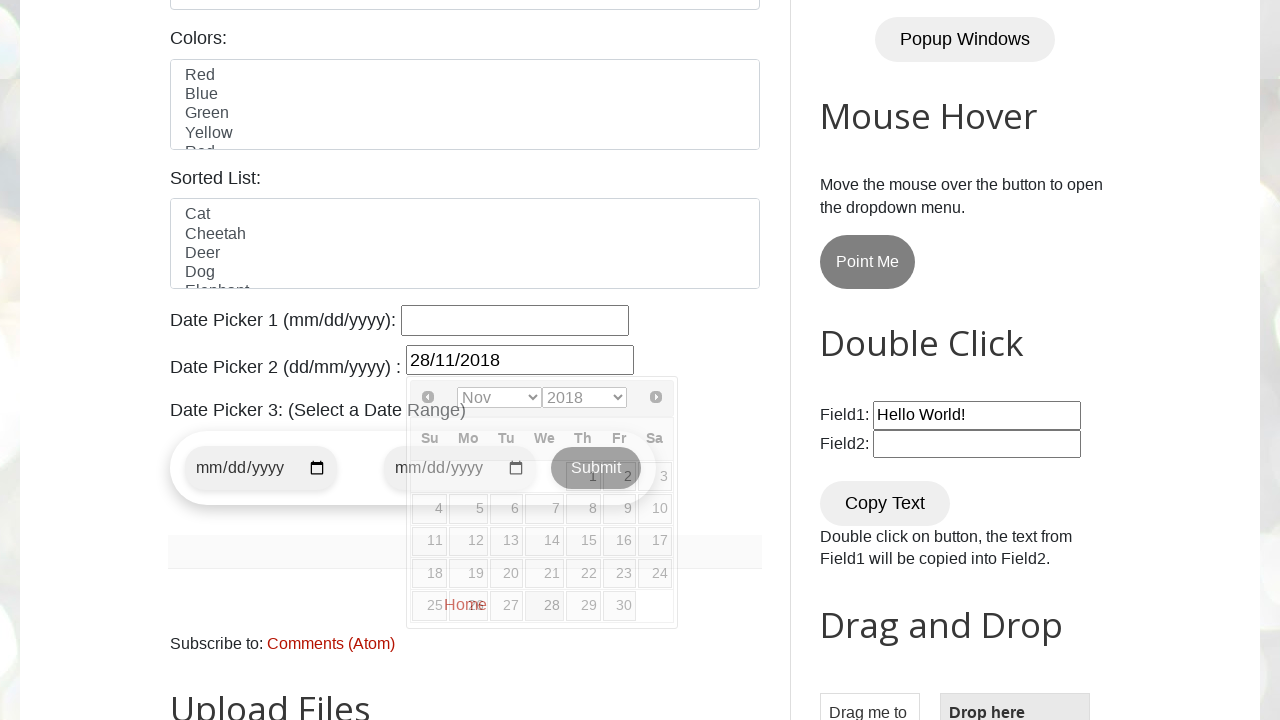

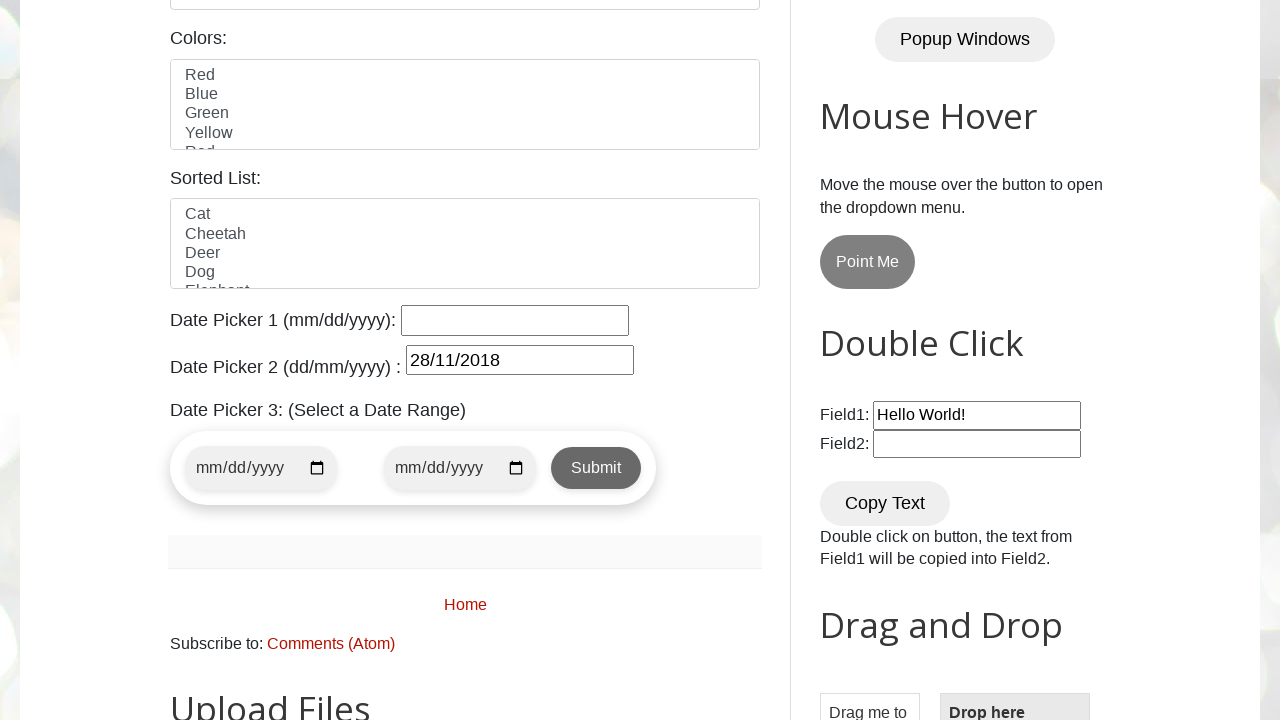